Tests the search functionality by entering a search term and verifying the URL contains the search query

Starting URL: https://www.asos.com

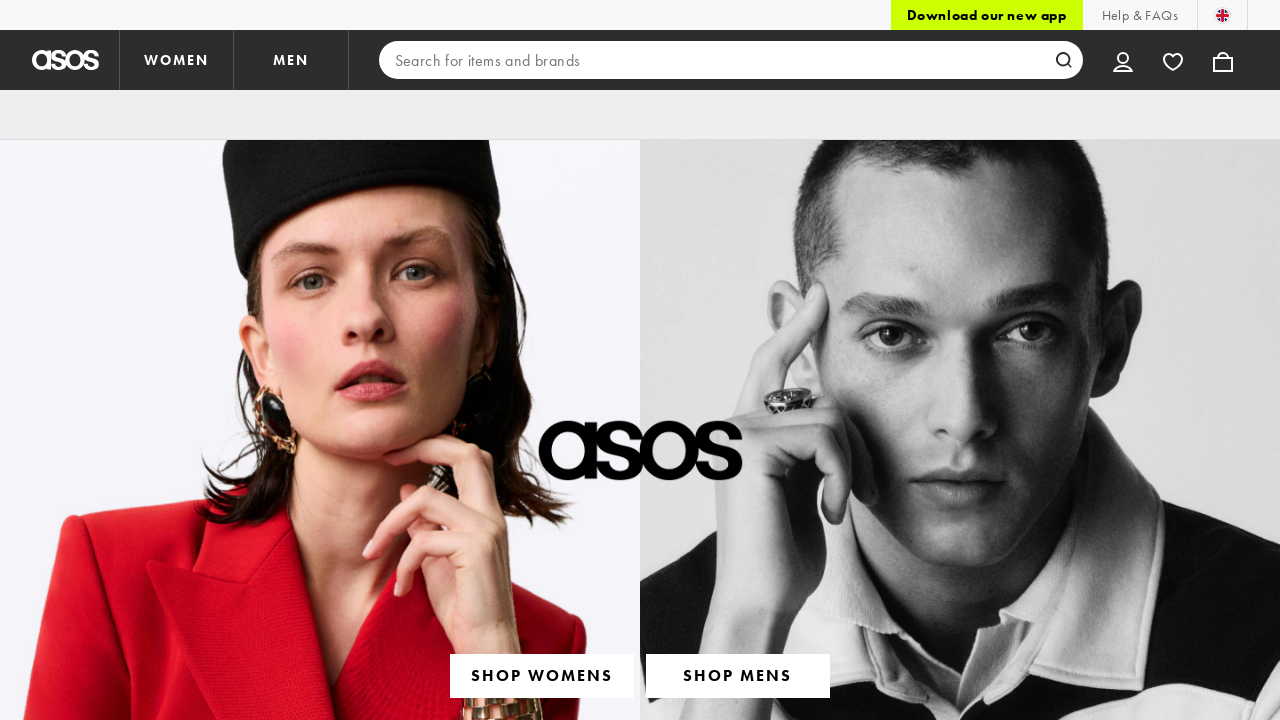

Clicked on search field at (731, 60) on input[type='search']
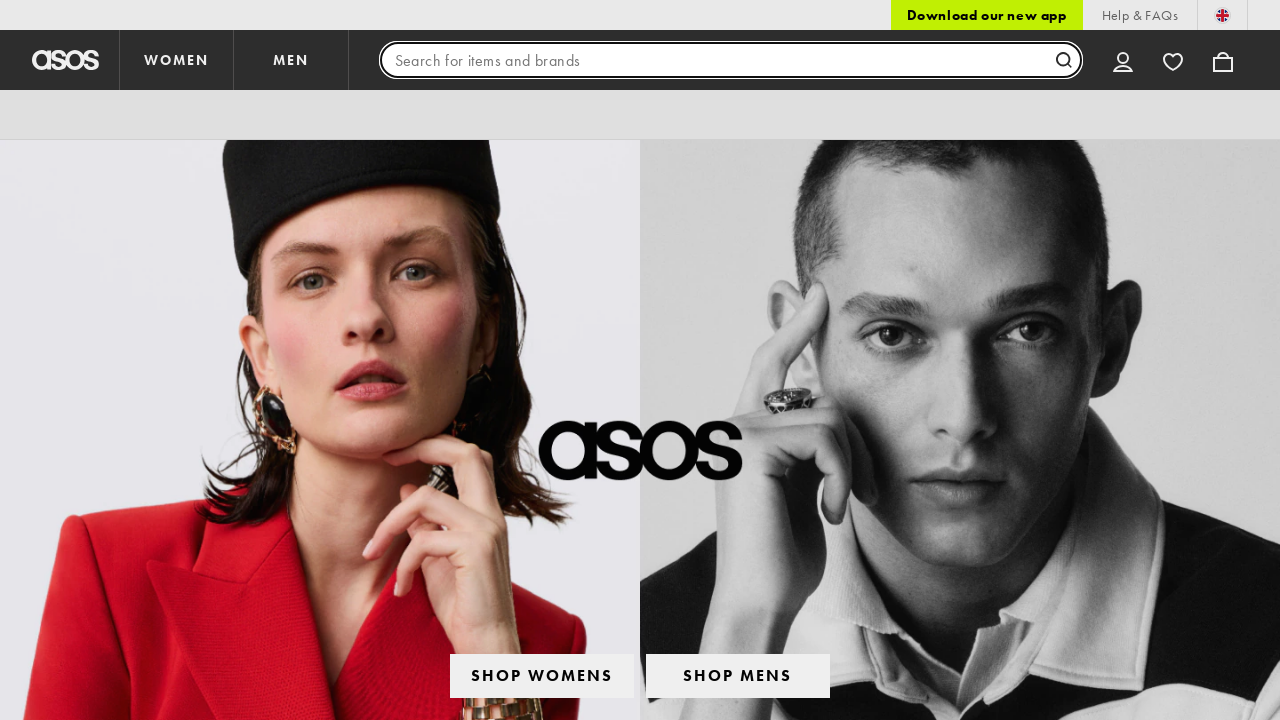

Entered search term 'dress' in search field on input[type='search']
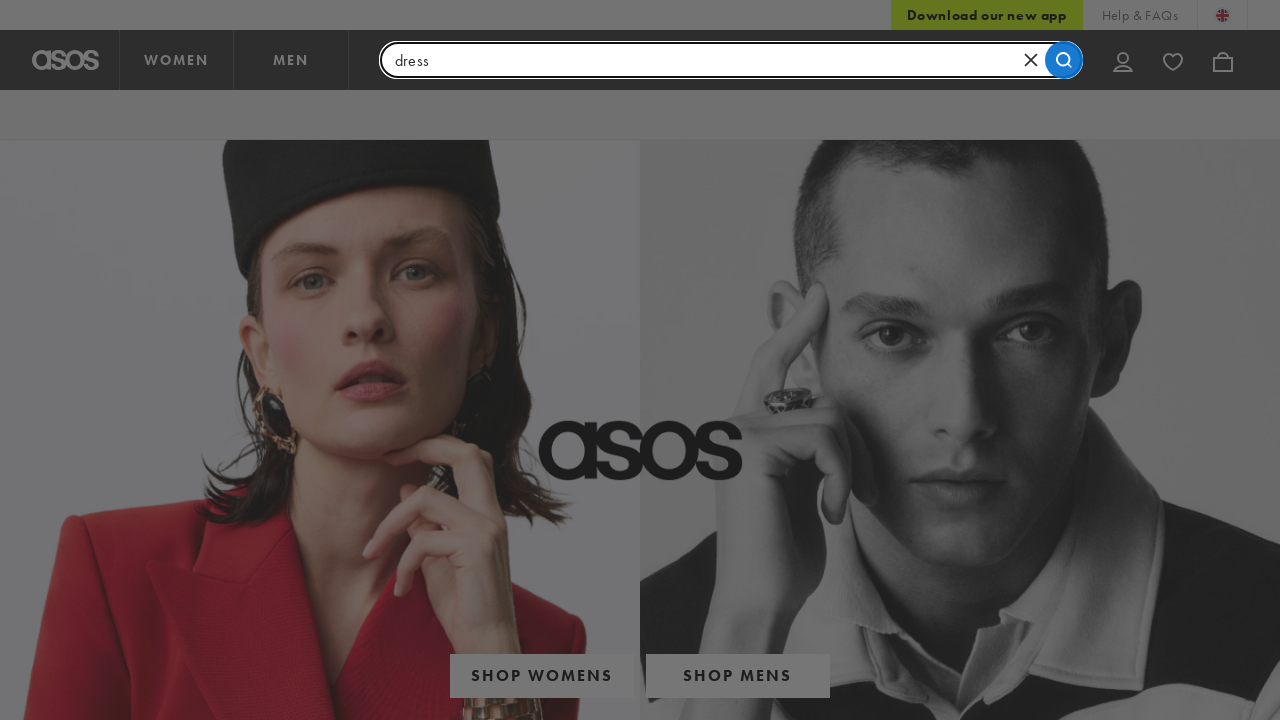

Clicked search button to submit search at (1064, 60) on button[data-testid='search-button-inline']
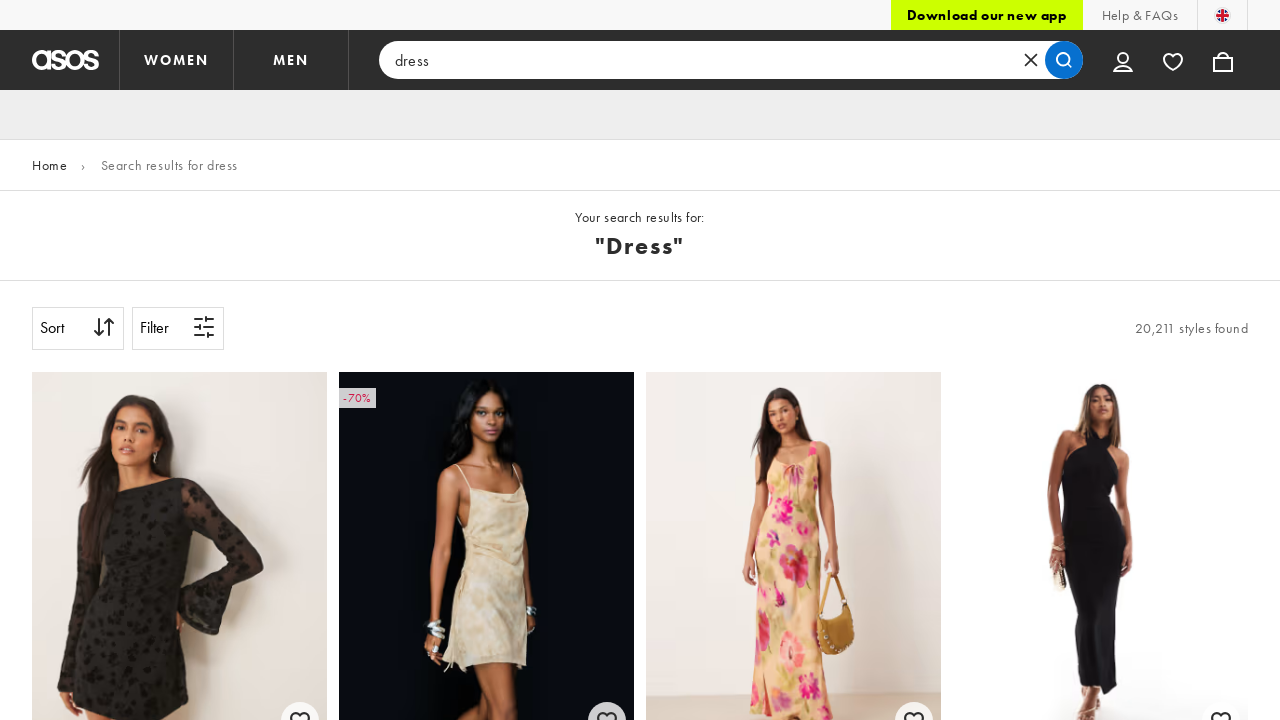

Search results page loaded and URL contains search query
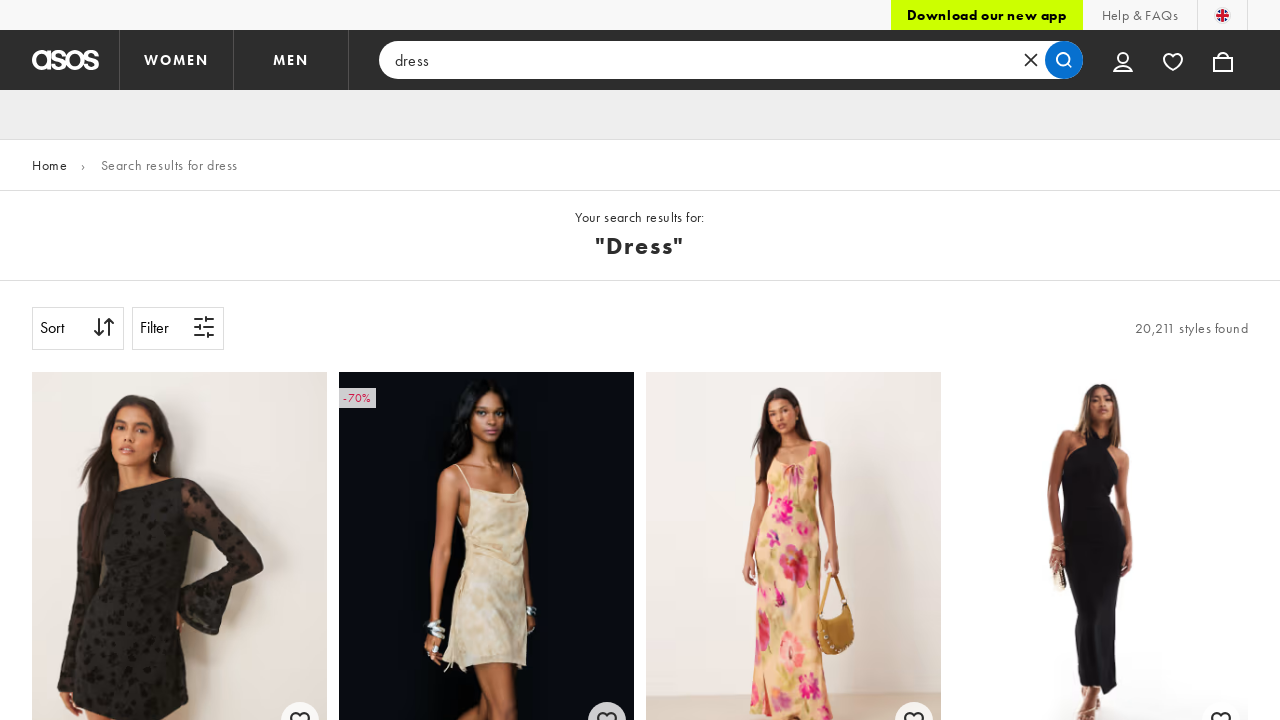

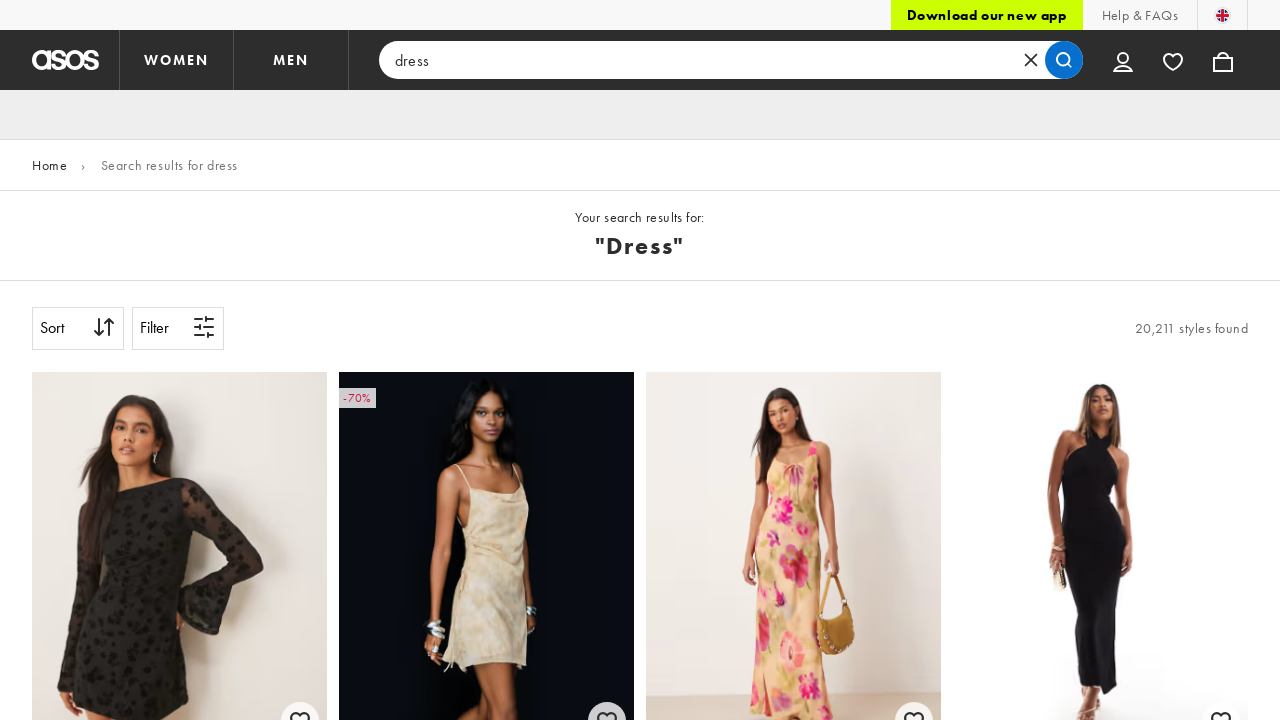